Navigates to Progressive's About Us page and verifies the About Progressive text is displayed

Starting URL: https://www.progressive.com

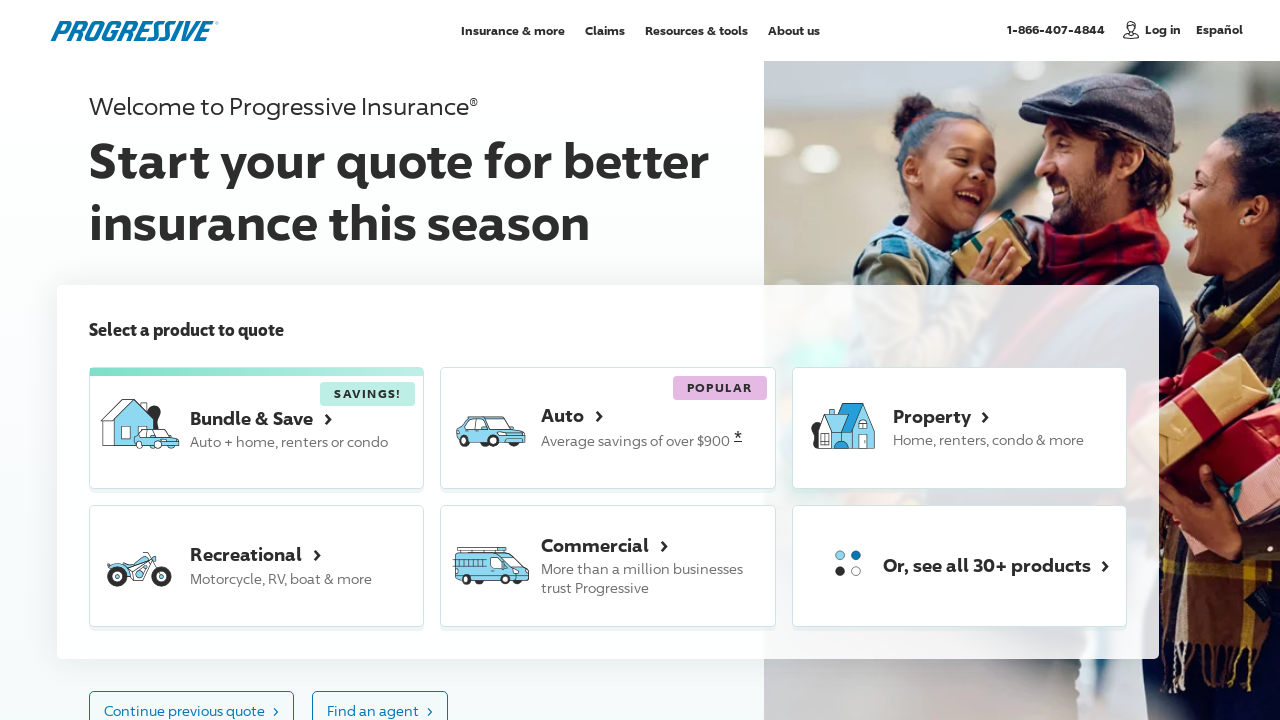

Clicked on About Us link at (794, 30) on text=About Us
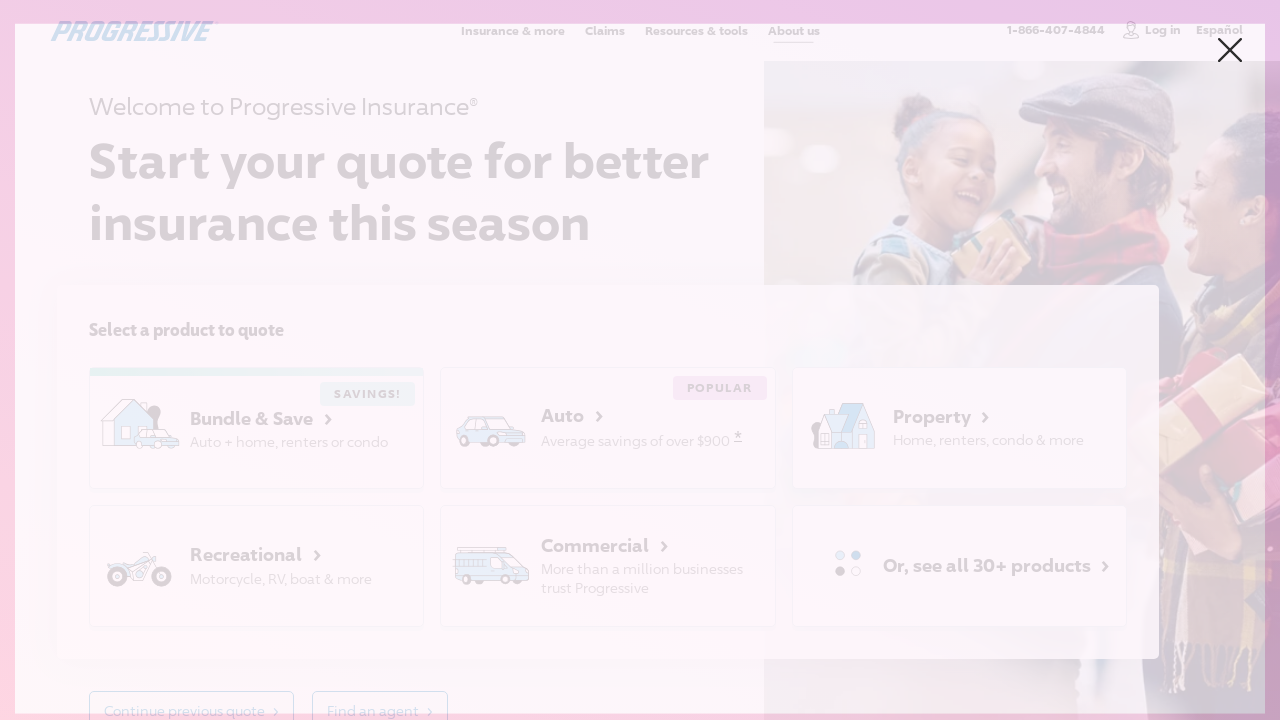

About Progressive text is displayed on the page
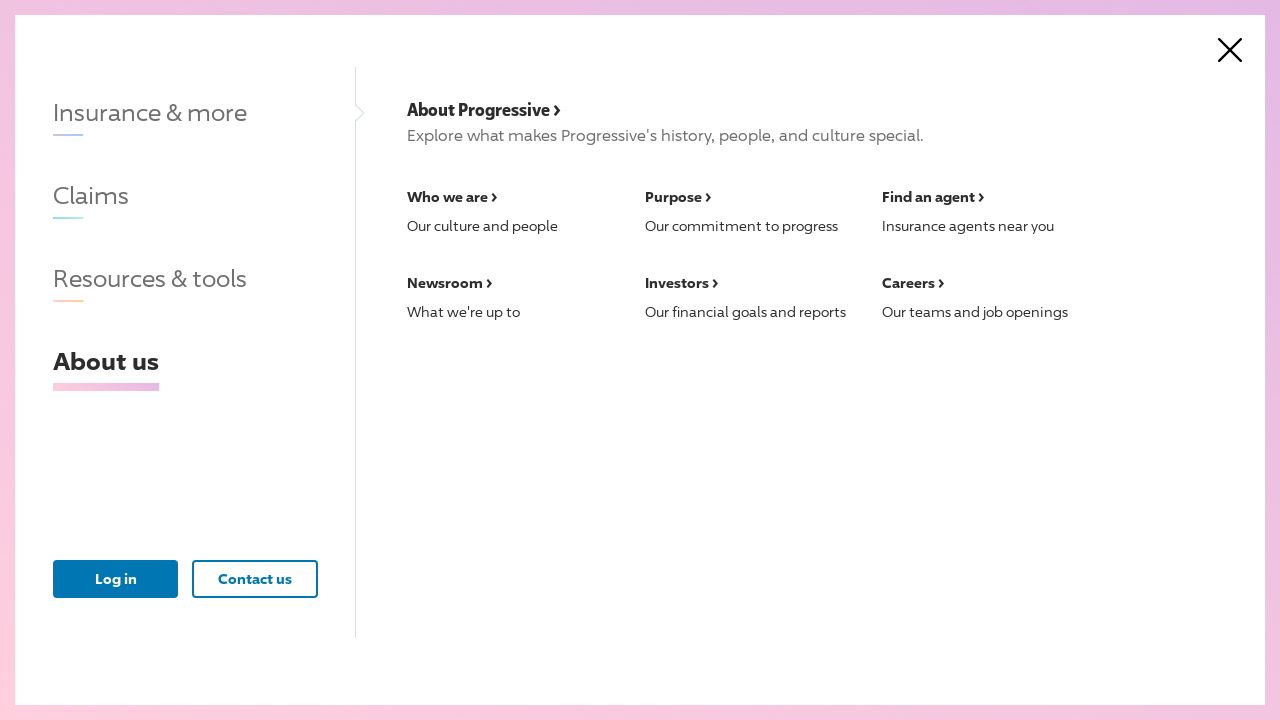

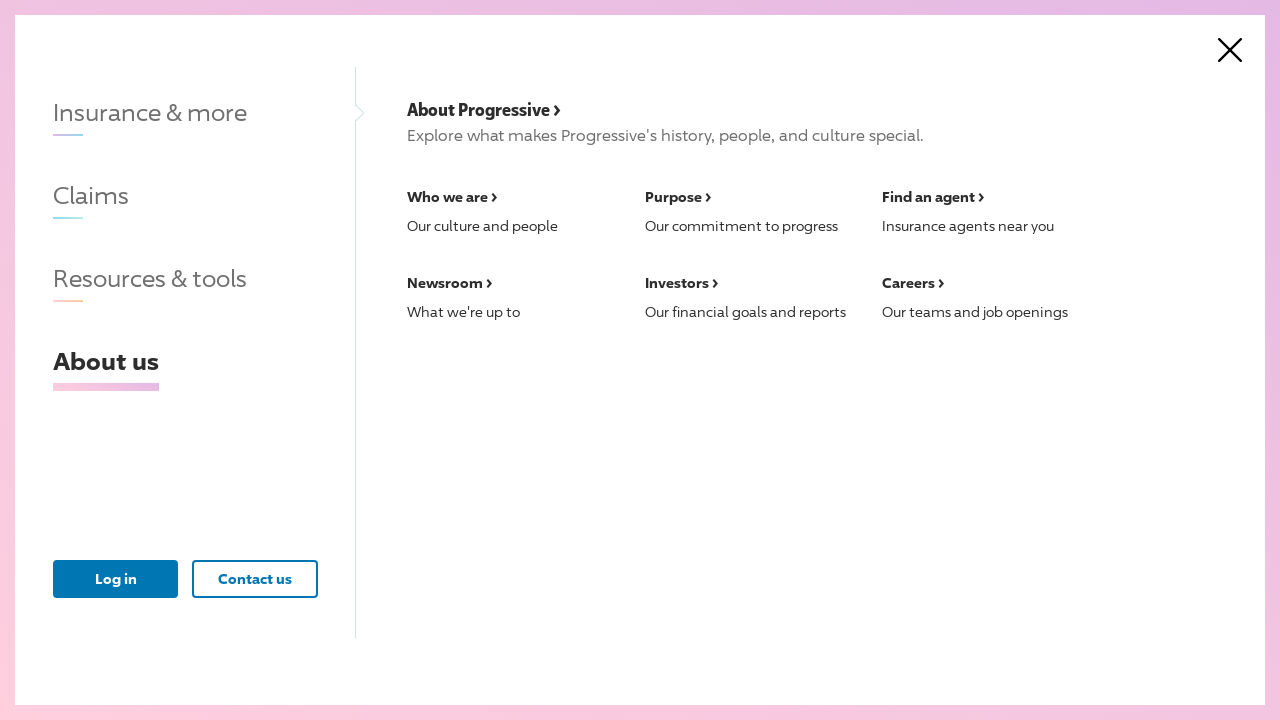